Tests drag and drop functionality on jQuery UI demo page by dragging an element and dropping it onto a target element

Starting URL: https://jqueryui.com/resources/demos/droppable/default.html

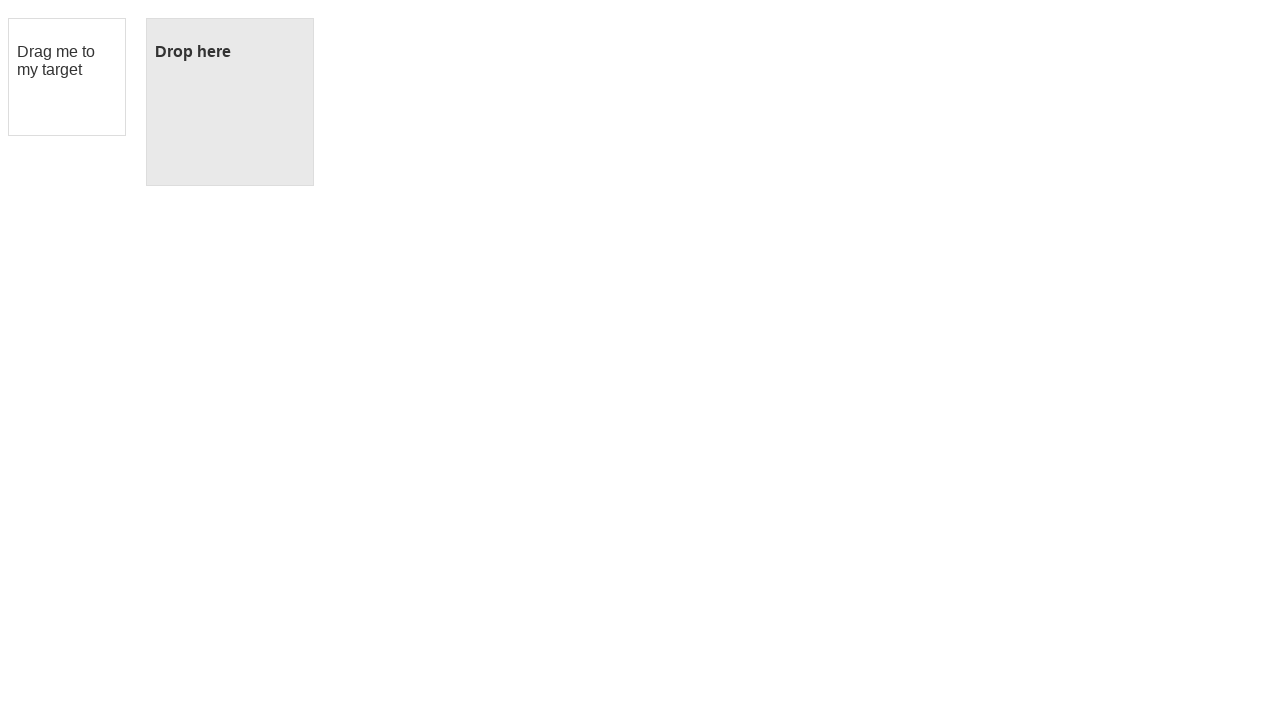

Waited for draggable element to be visible
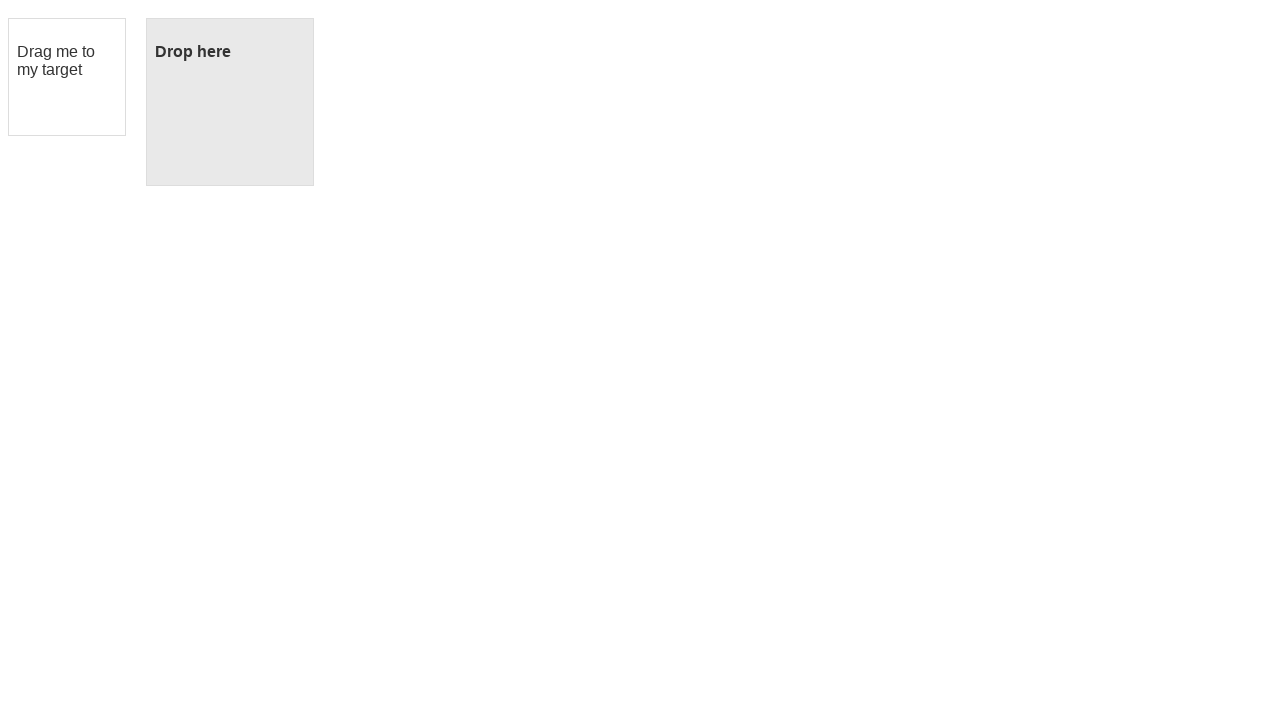

Waited for droppable element to be visible
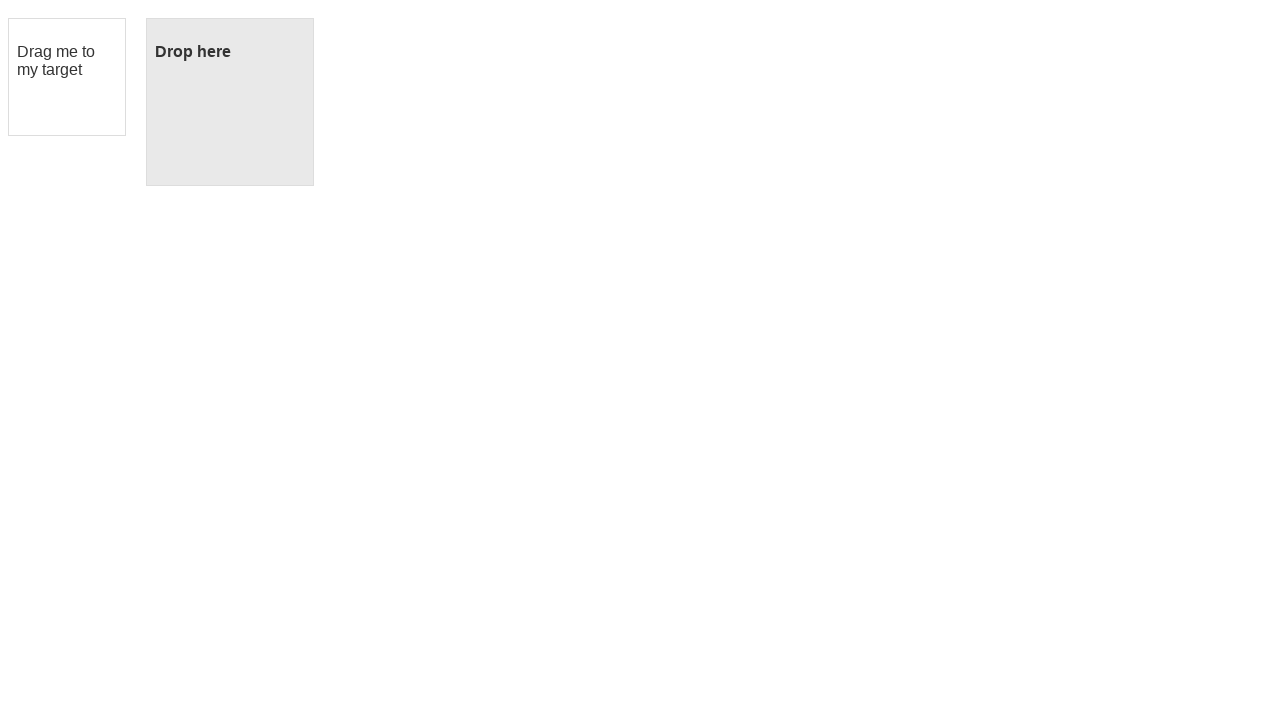

Dragged element and dropped it onto target element at (230, 102)
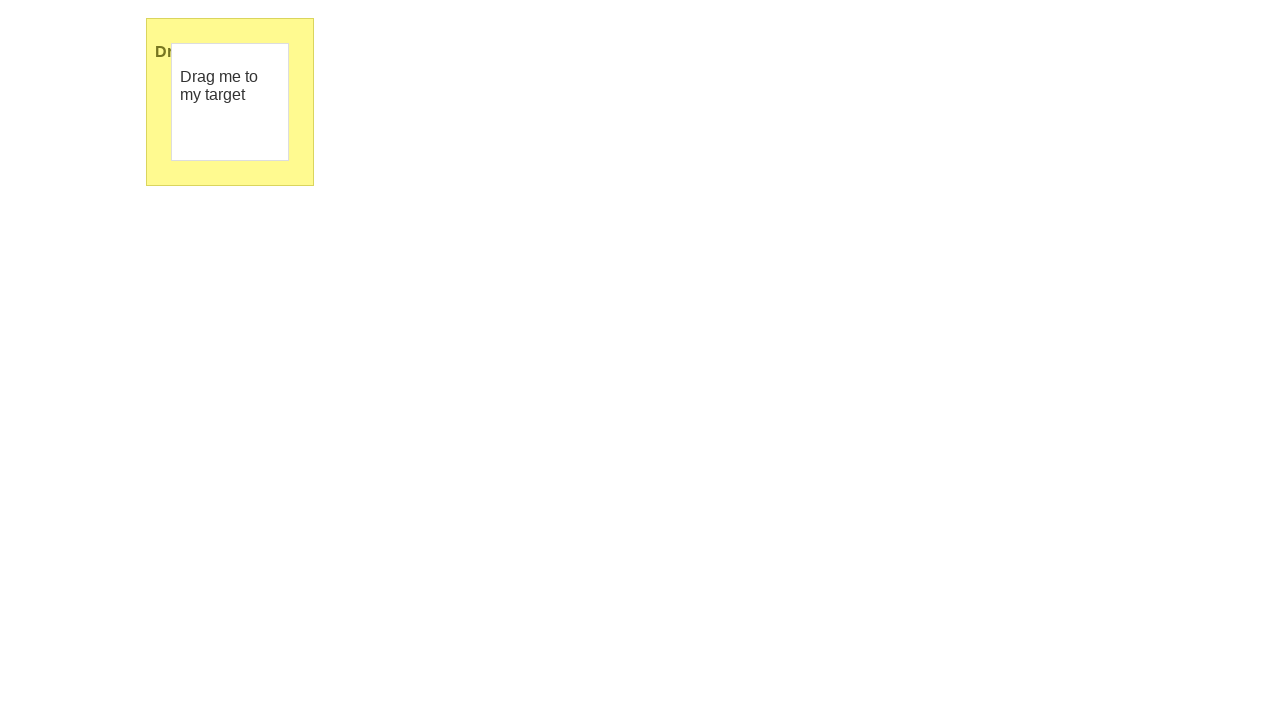

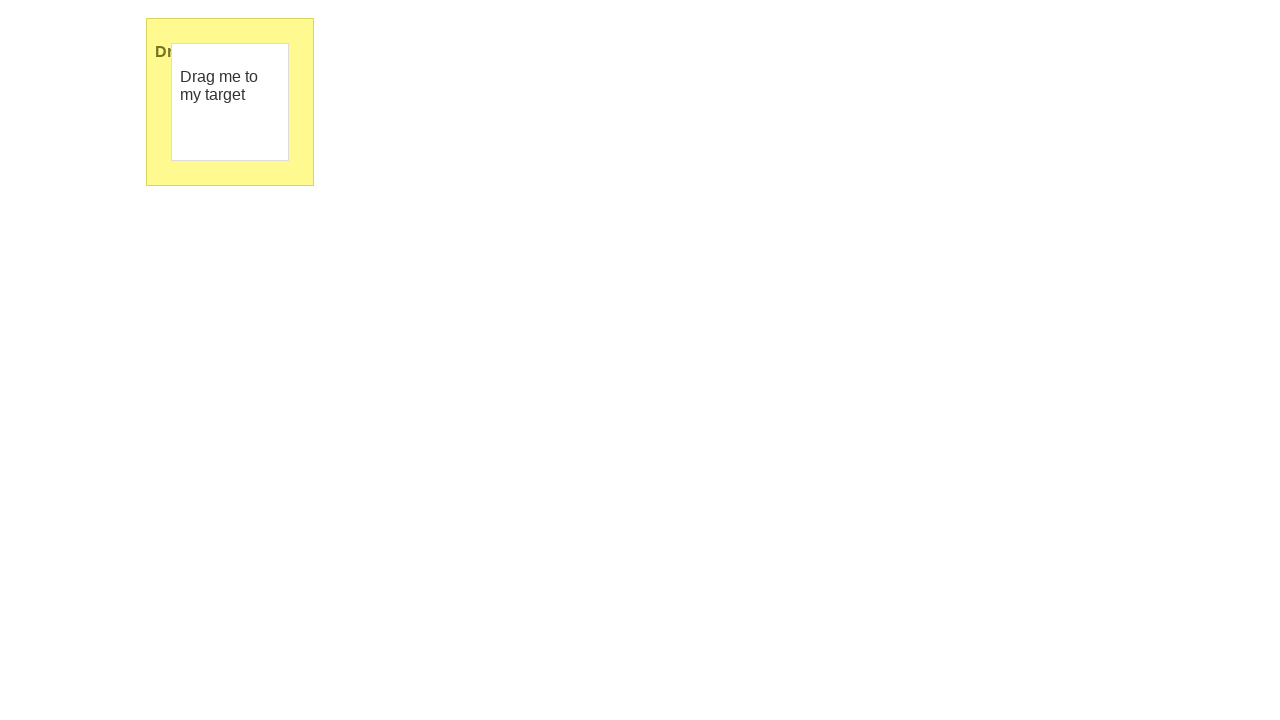